Tests displaying jQuery Growl notifications on a page by injecting jQuery and jQuery Growl libraries via JavaScript, then triggering various notification types (default, error, notice, warning).

Starting URL: http://the-internet.herokuapp.com/

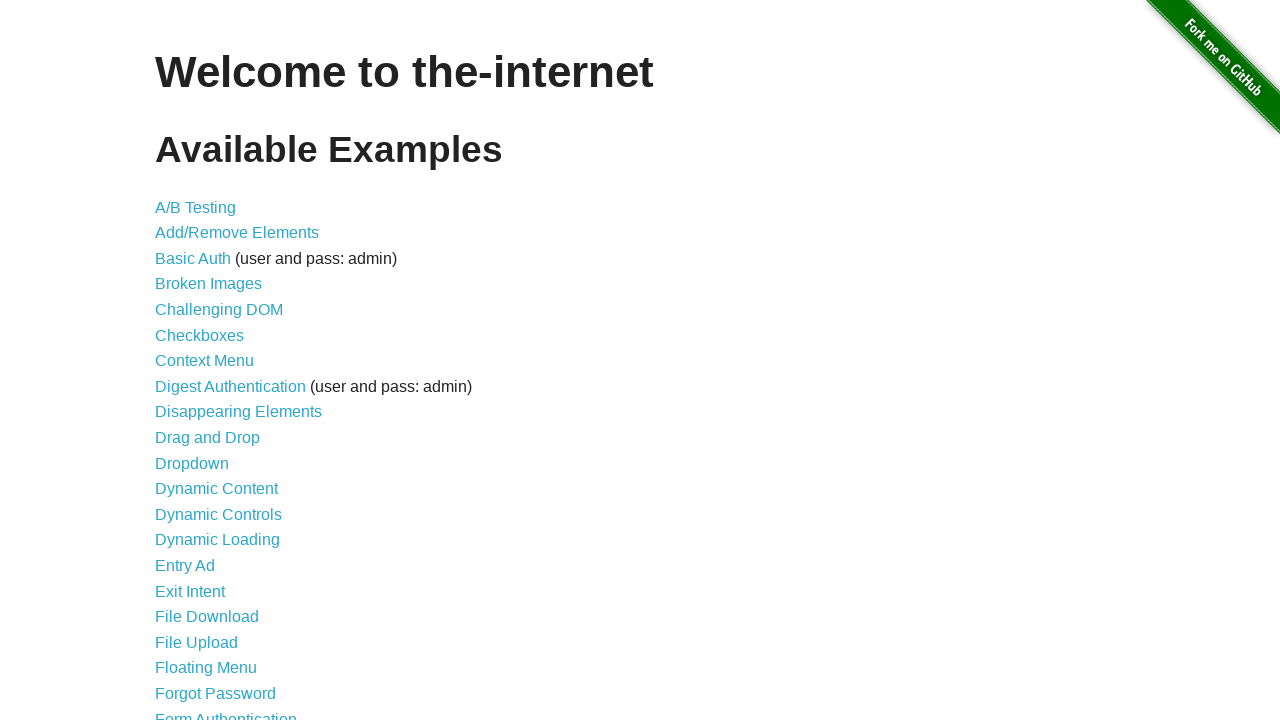

Injected jQuery library if not already present
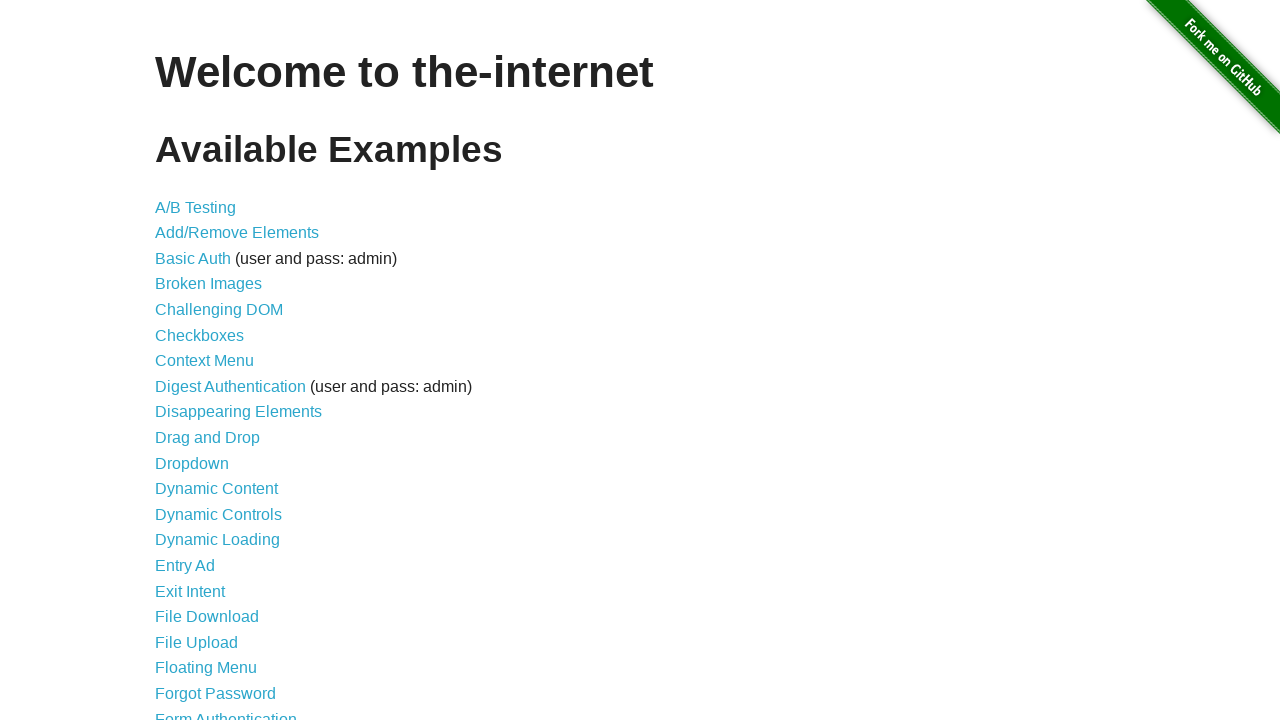

jQuery library loaded successfully
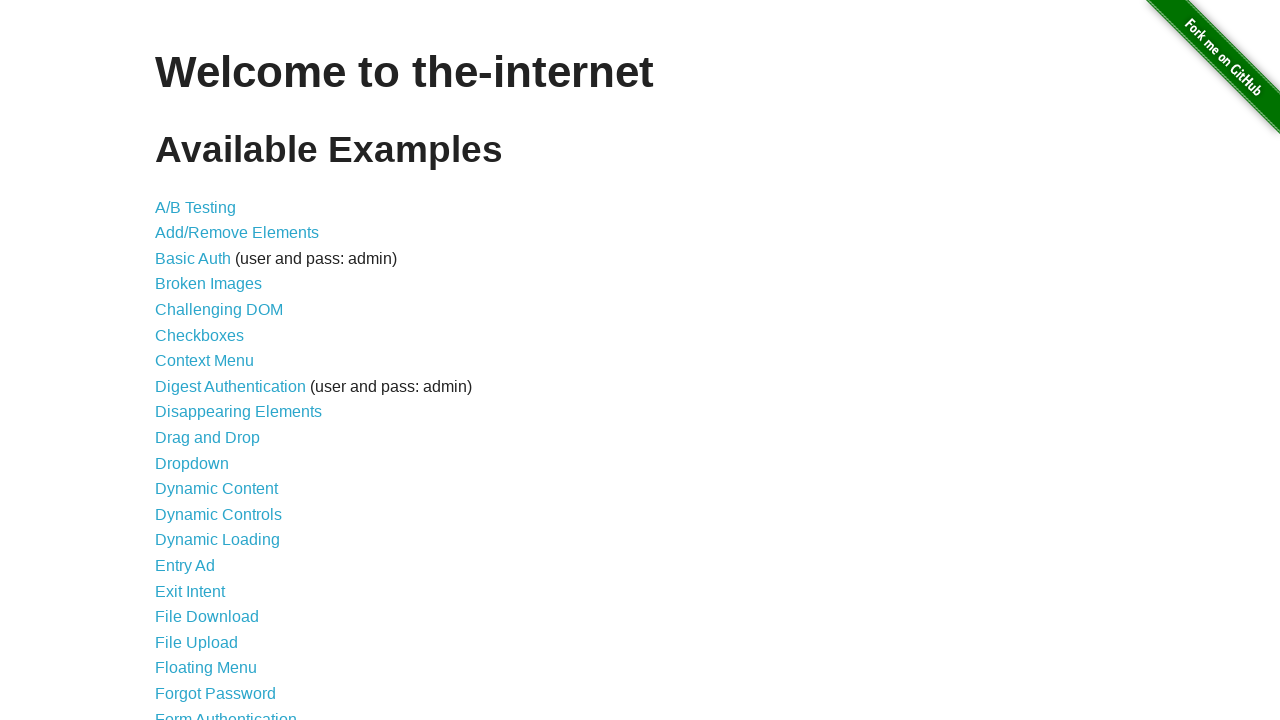

Injected jQuery Growl library
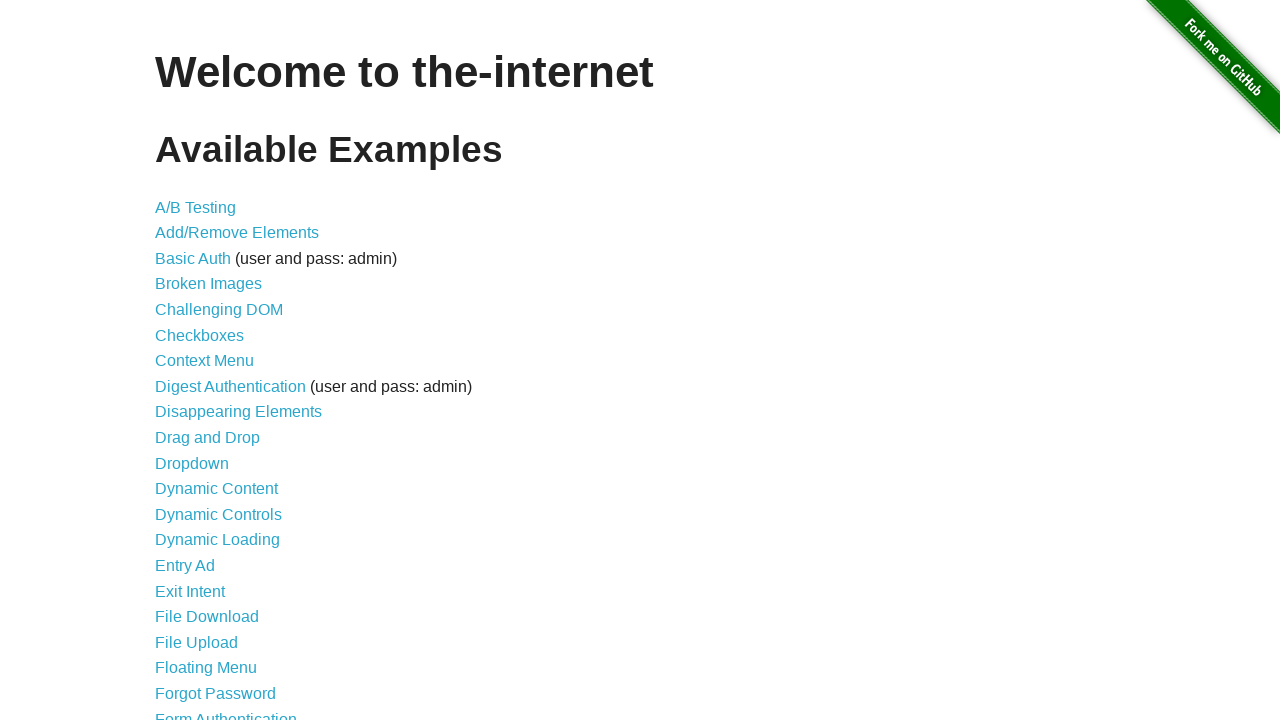

Injected jQuery Growl stylesheet
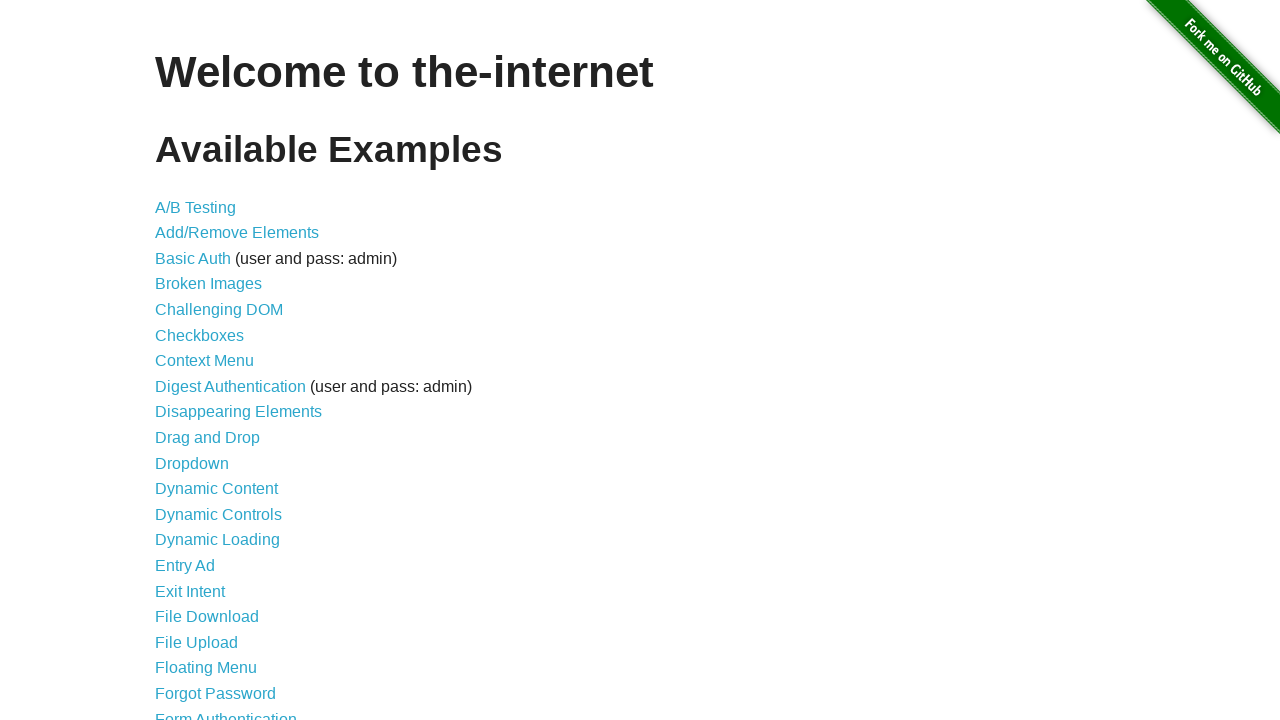

jQuery Growl library loaded and ready
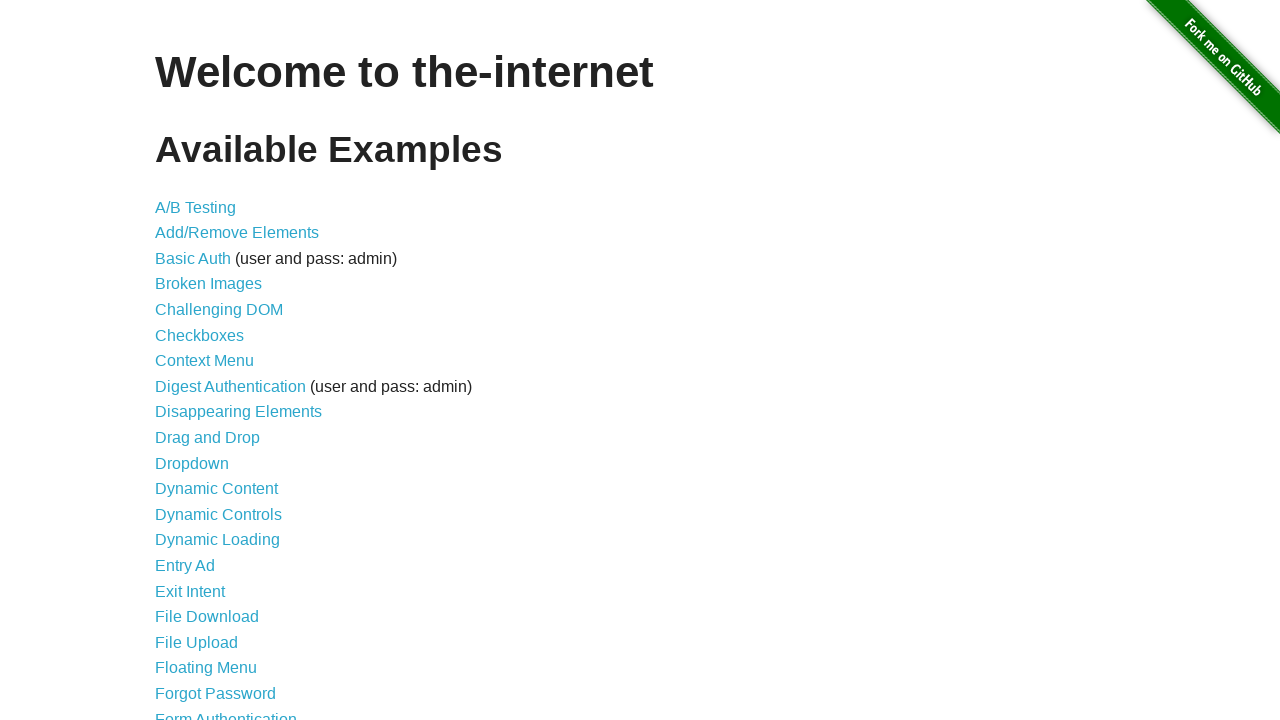

Triggered default Growl notification with title 'GET' and message '/'
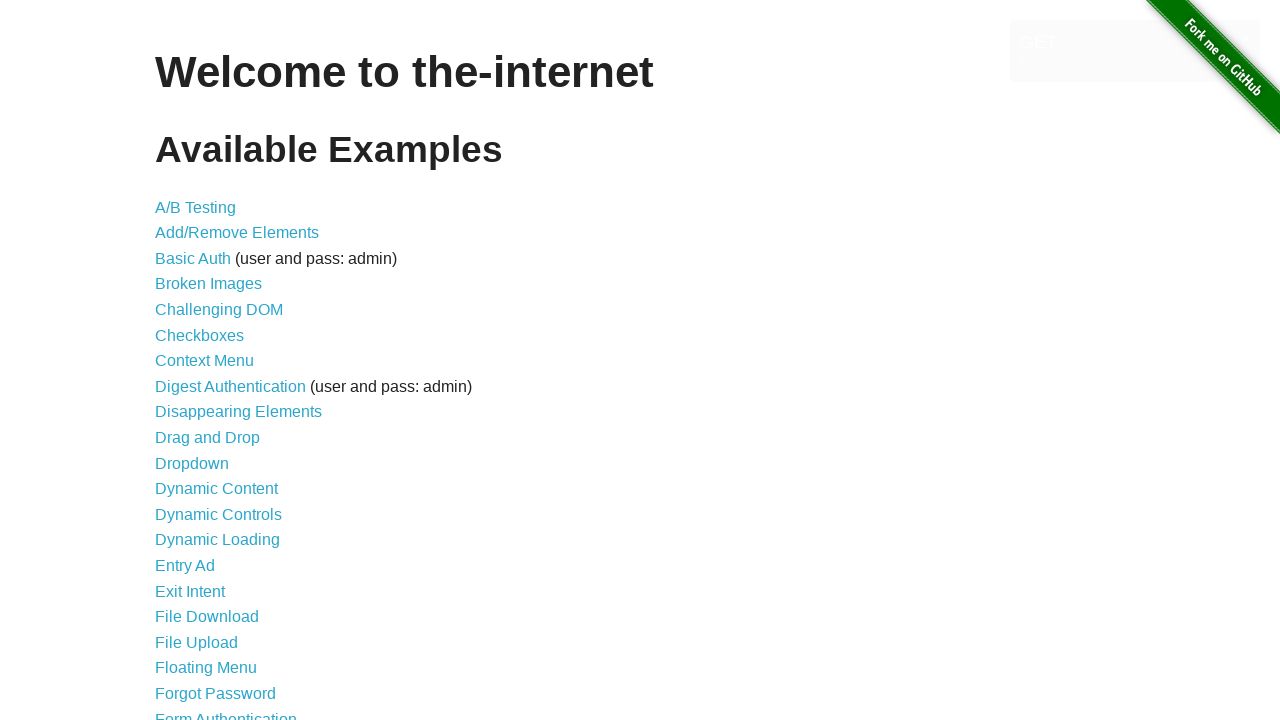

Triggered error Growl notification
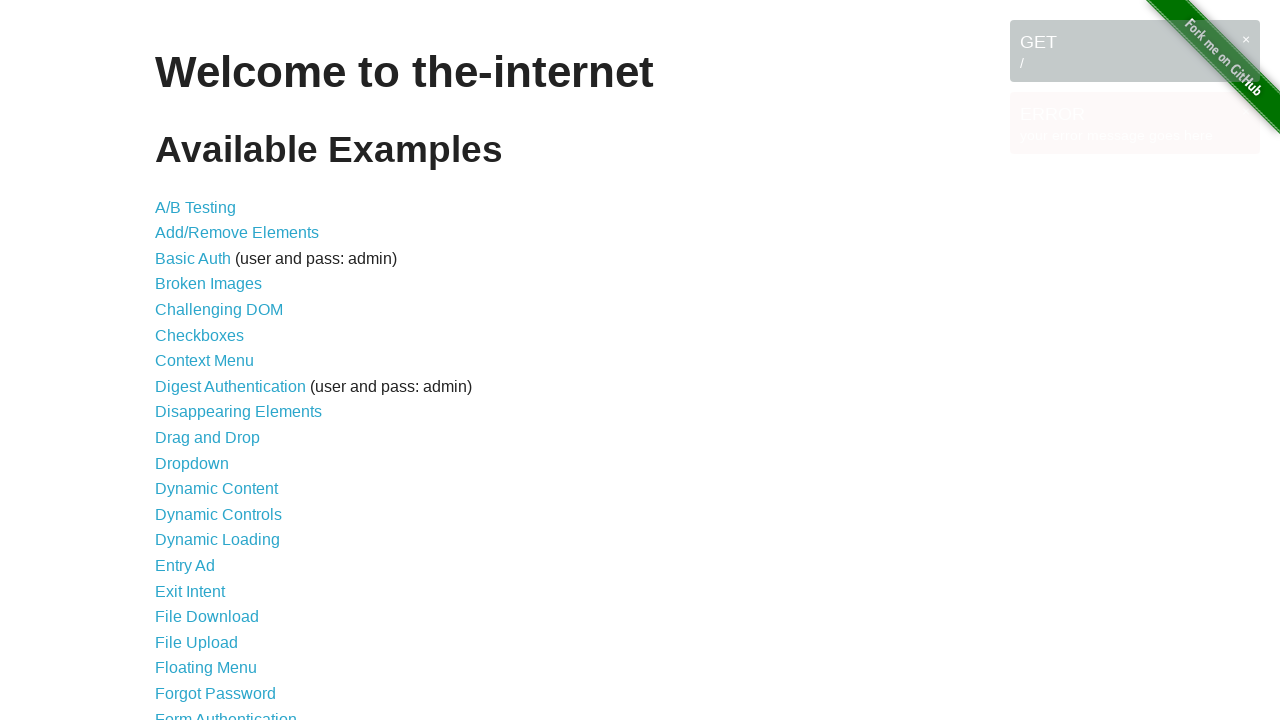

Triggered notice Growl notification
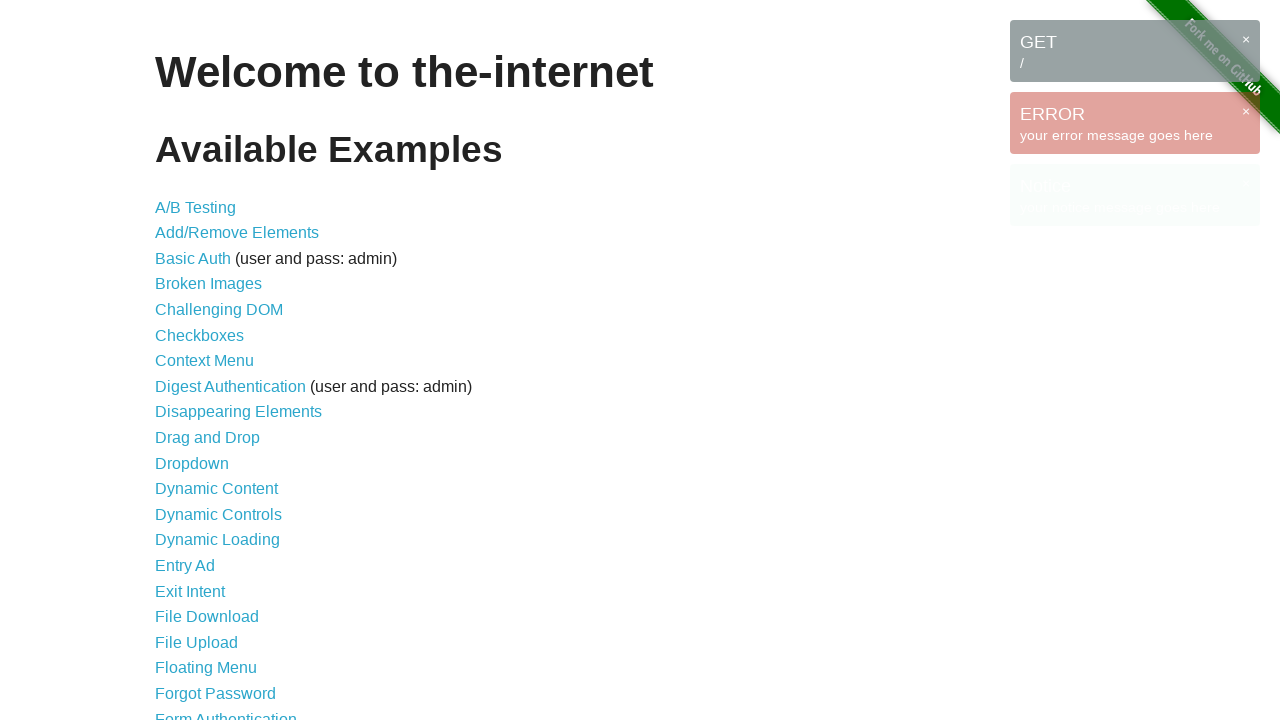

Triggered warning Growl notification
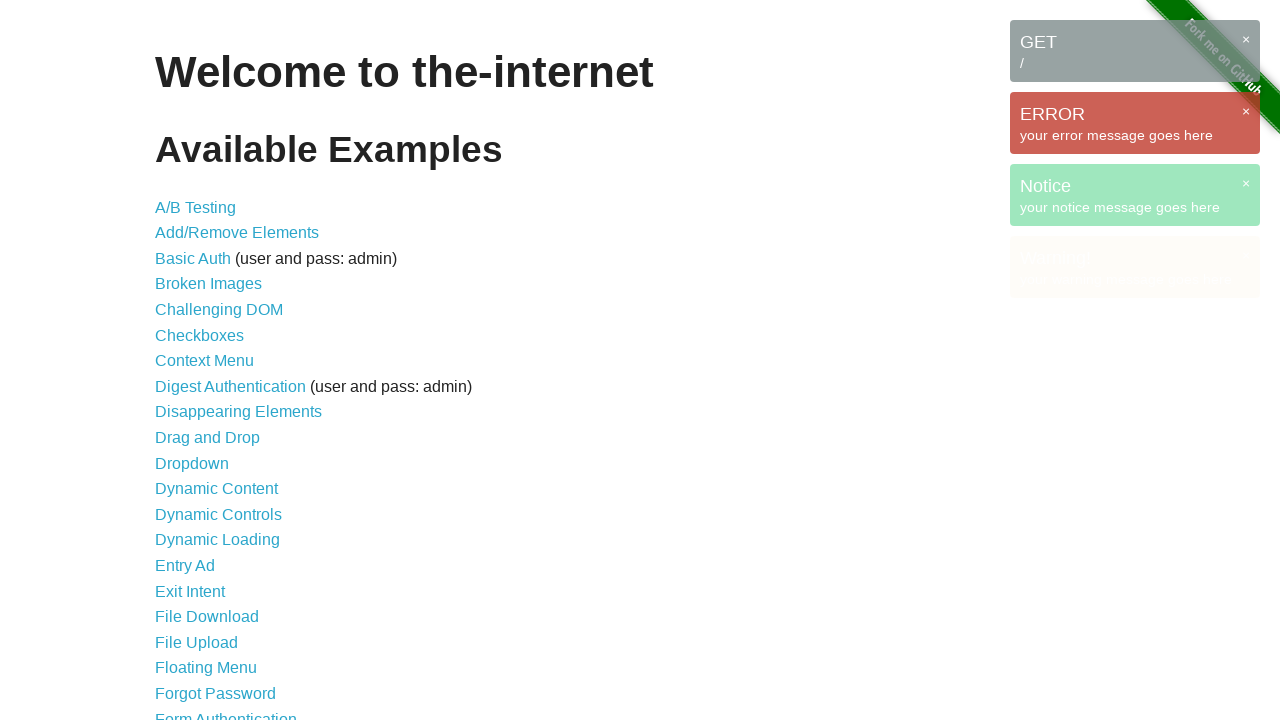

All Growl notifications are now visible on the page
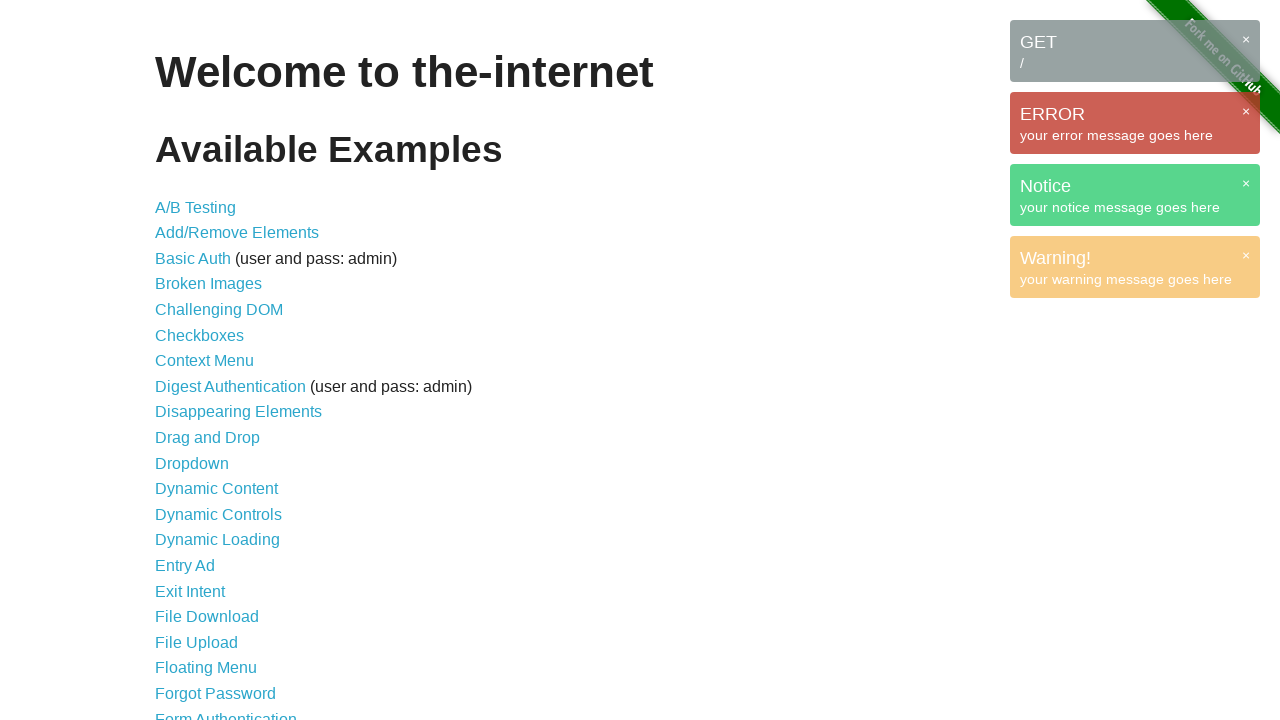

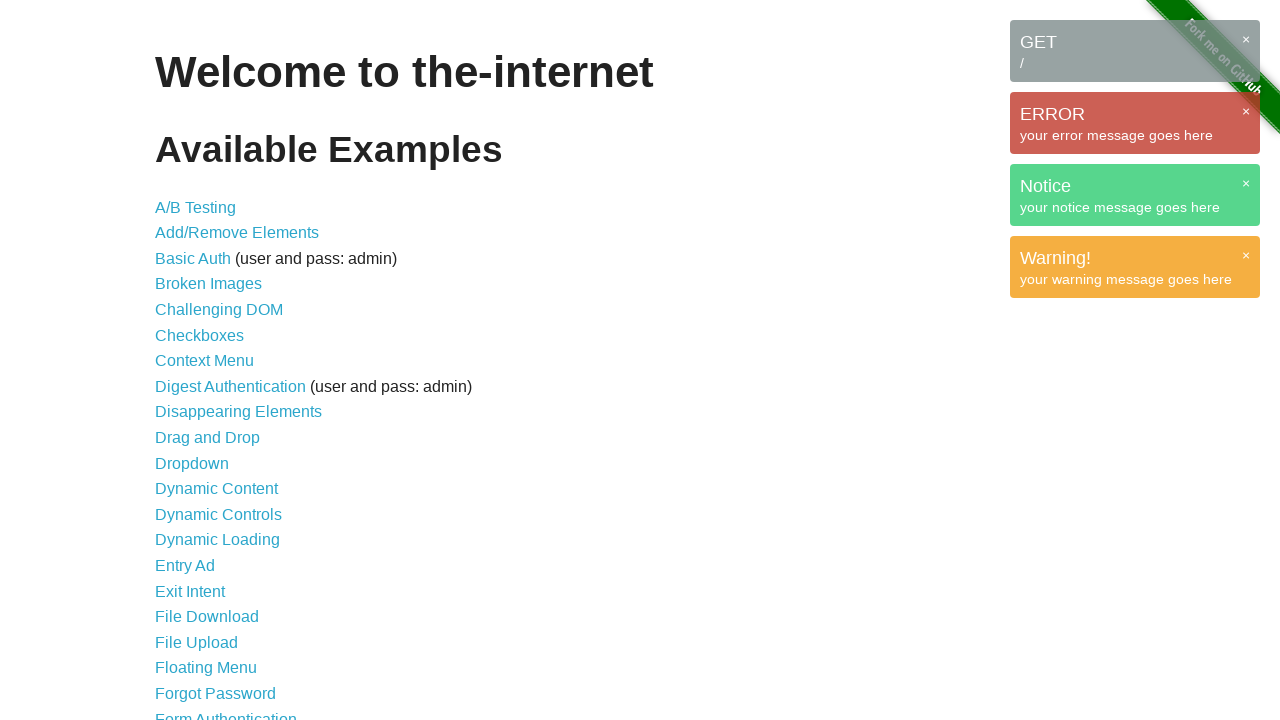